Tests browser tab handling by opening a new tab and switching between tabs

Starting URL: https://demoqa.com/browser-windows

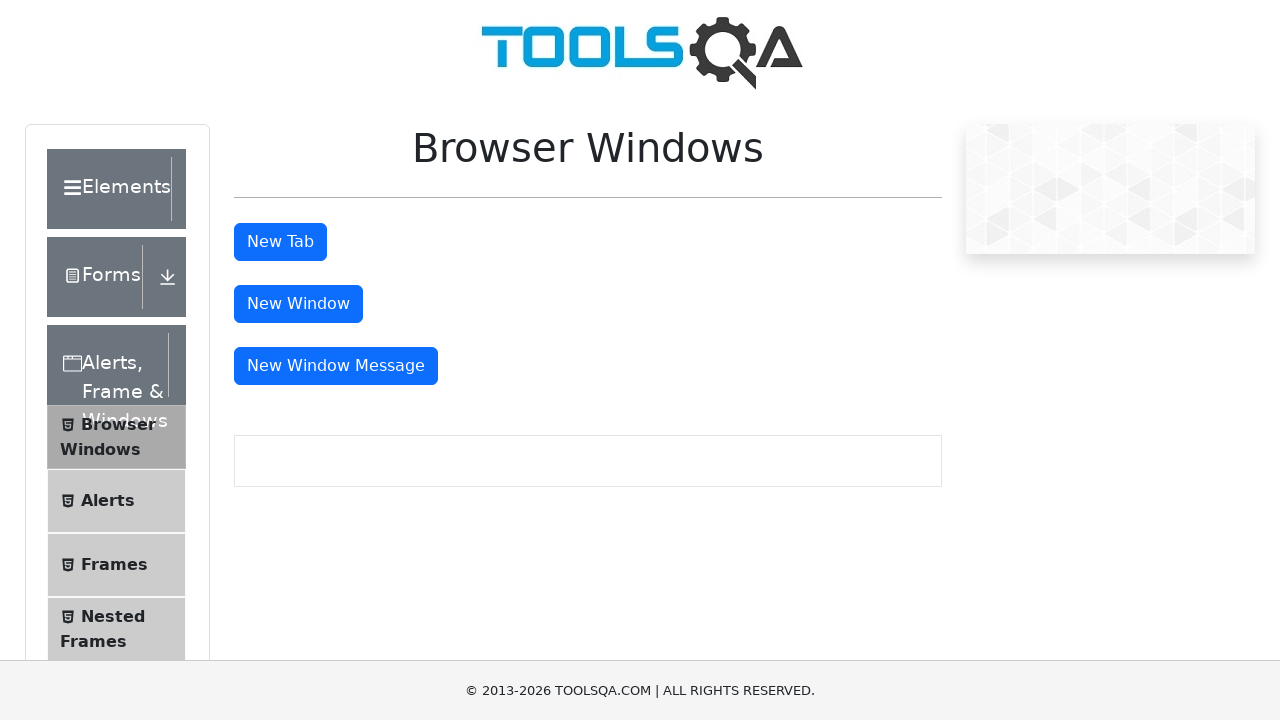

Clicked button to open new tab at (280, 242) on #tabButton
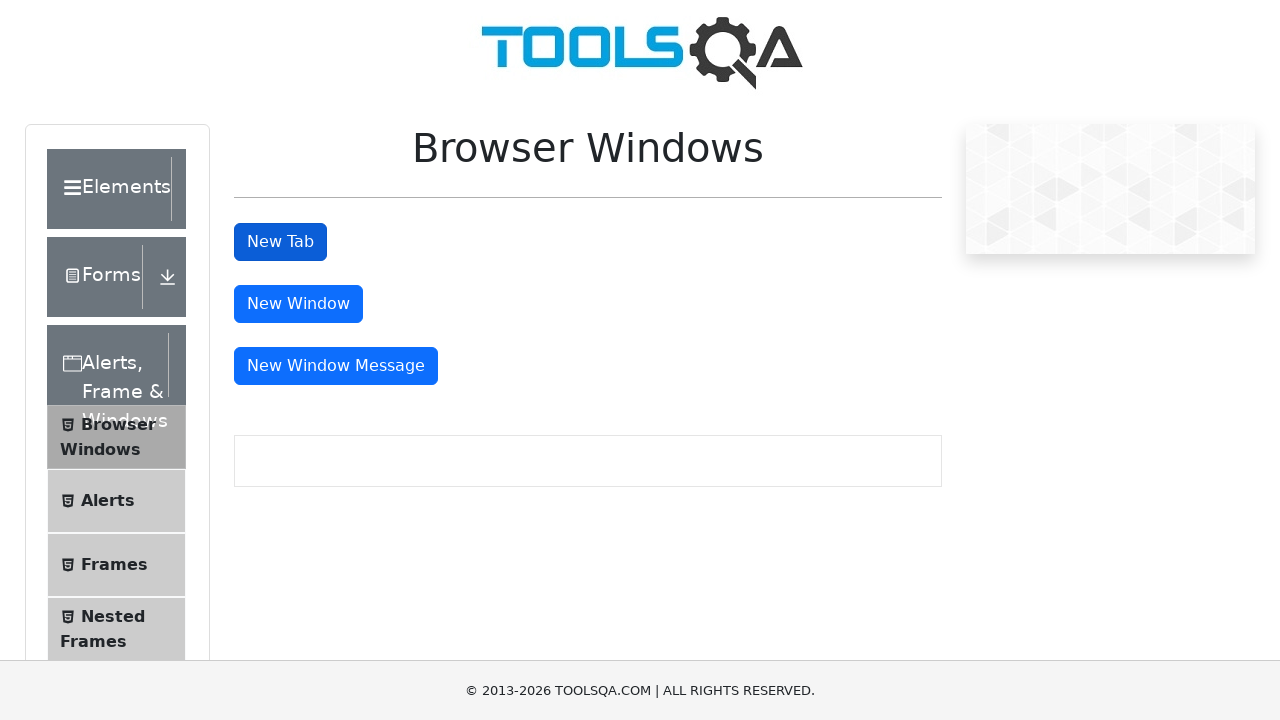

New tab opened and captured
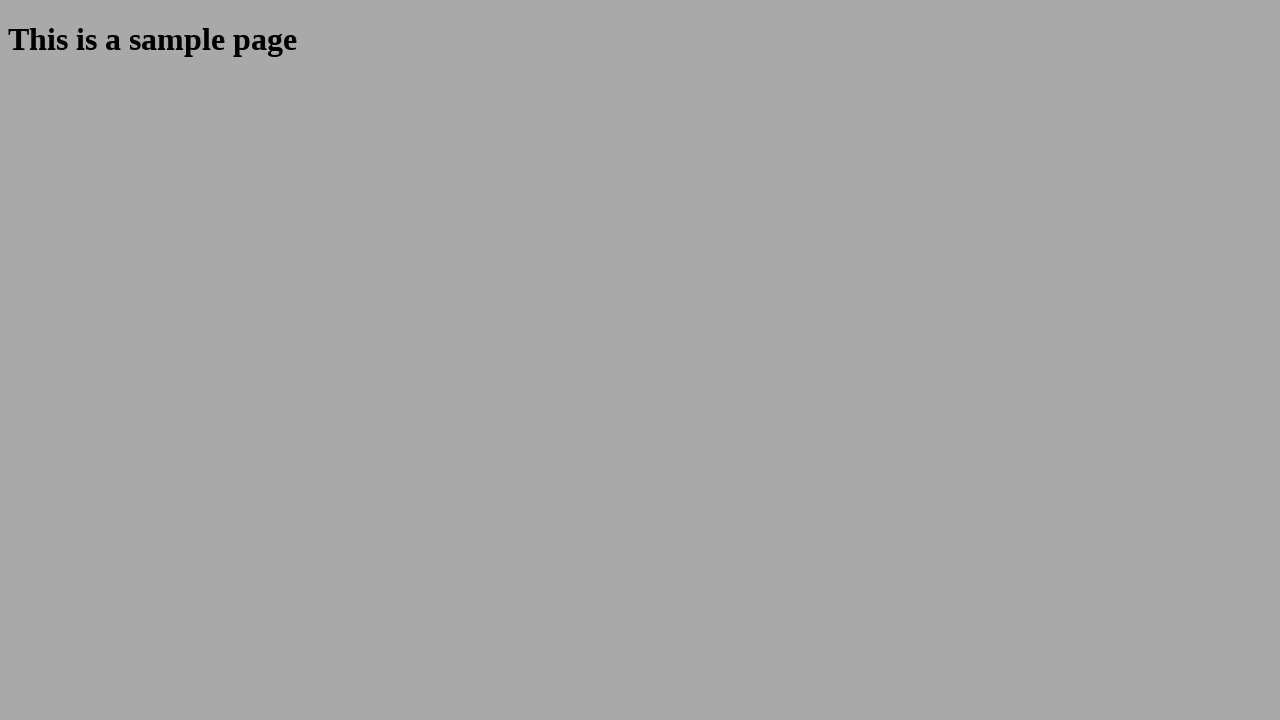

New tab finished loading
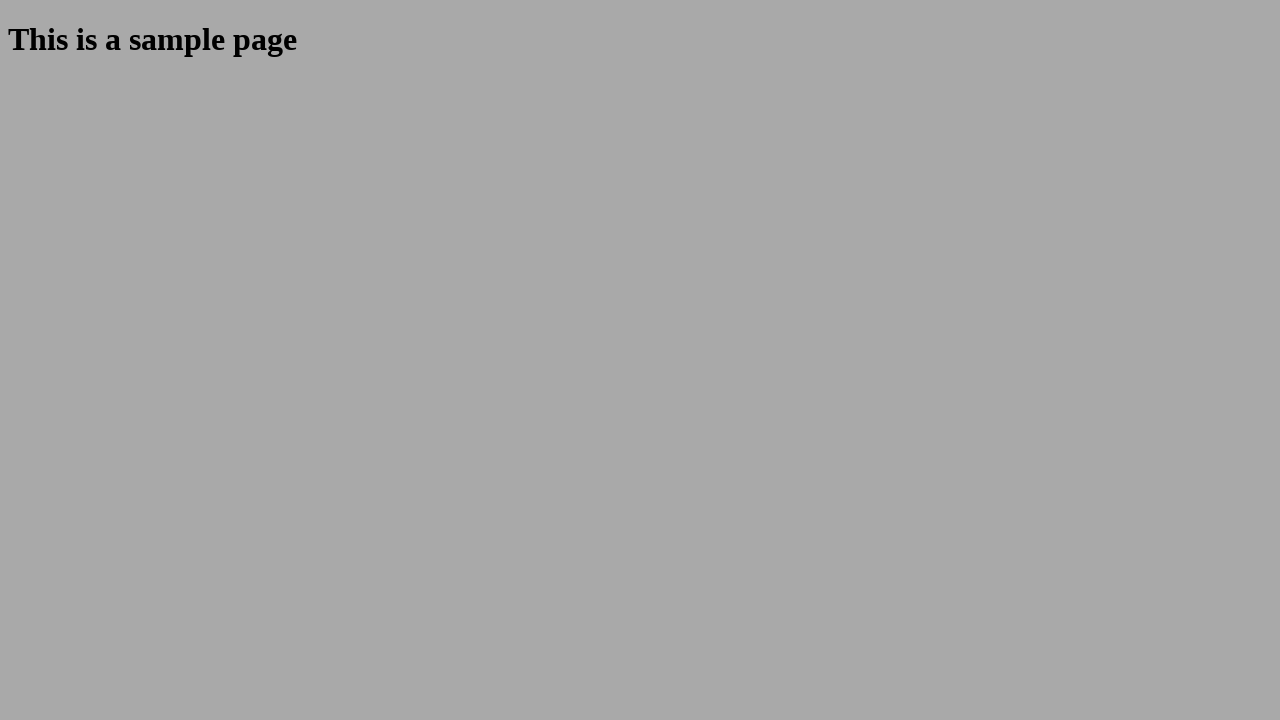

Verified new tab URL is https://demoqa.com/sample
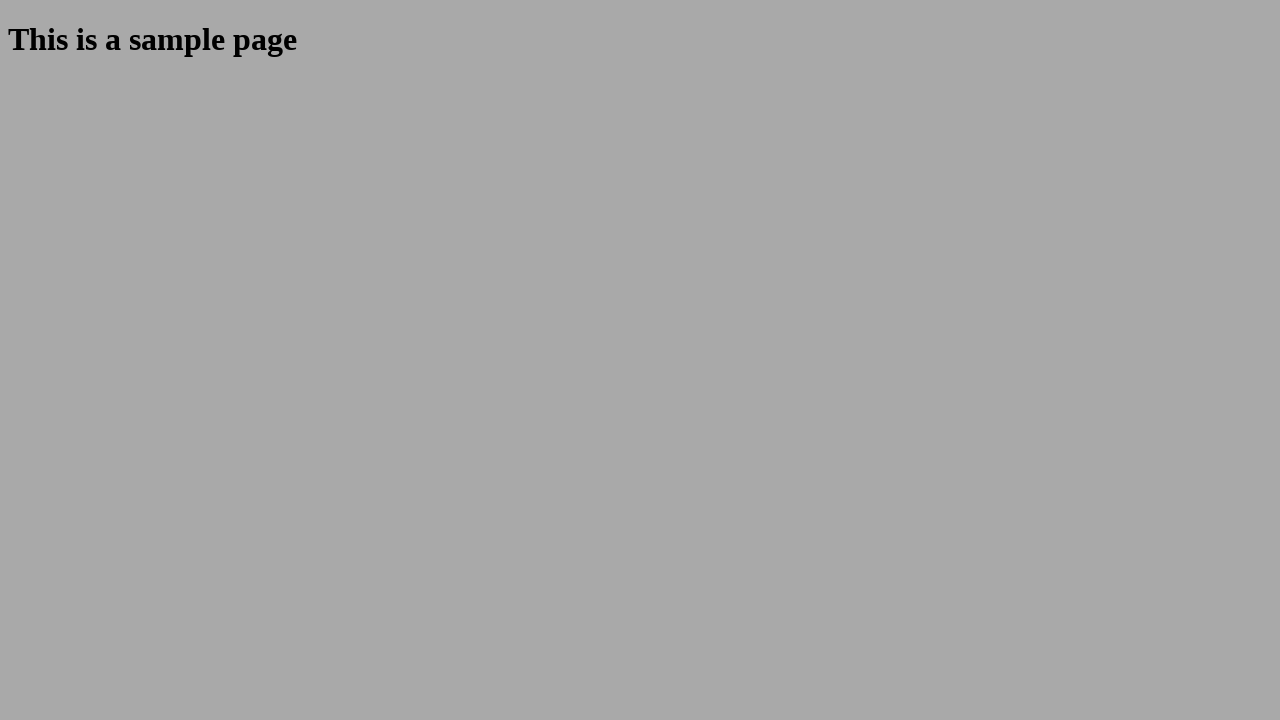

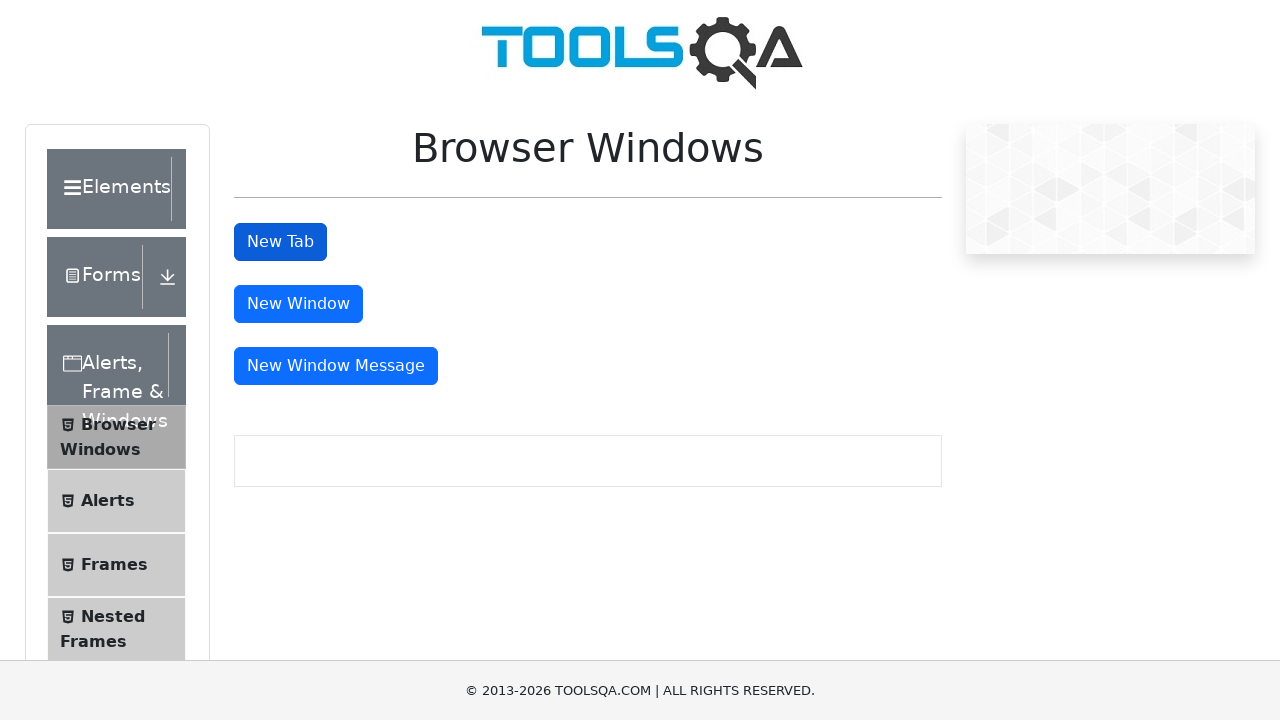